Verifies that the 'No' radio button is disabled and cannot be clicked

Starting URL: https://demoqa.com/radio-button

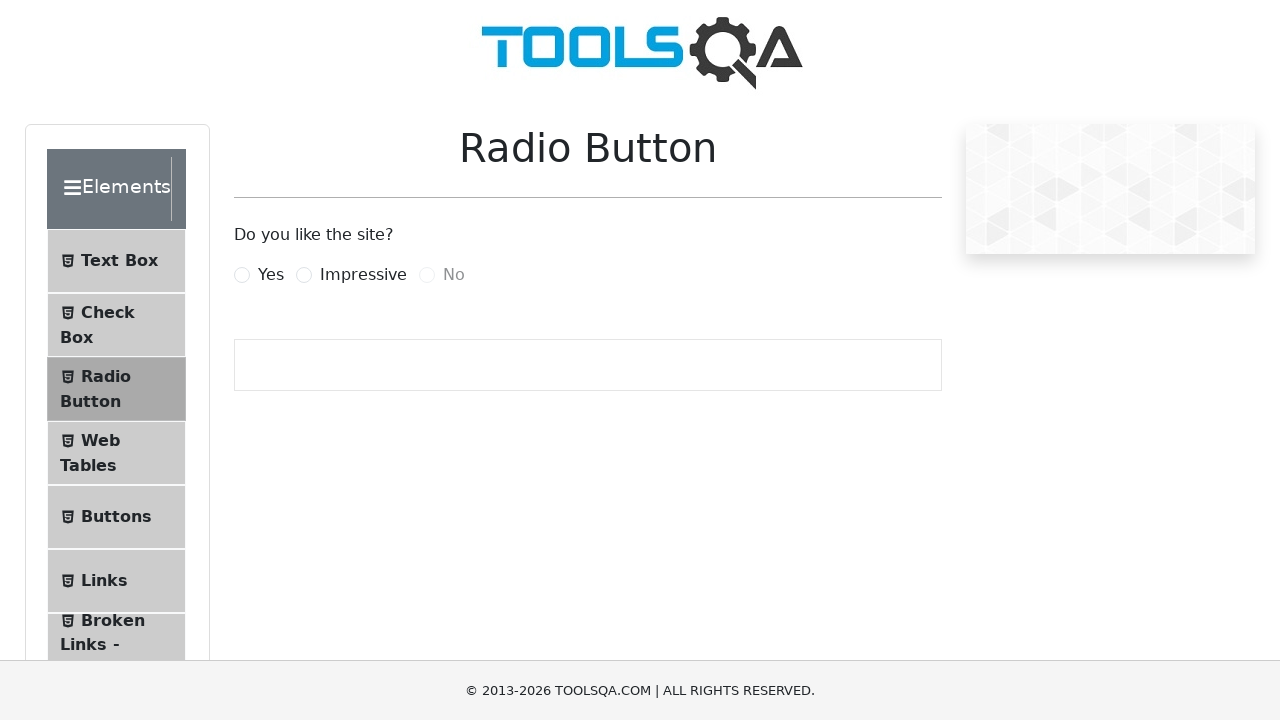

Navigated to radio button demo page
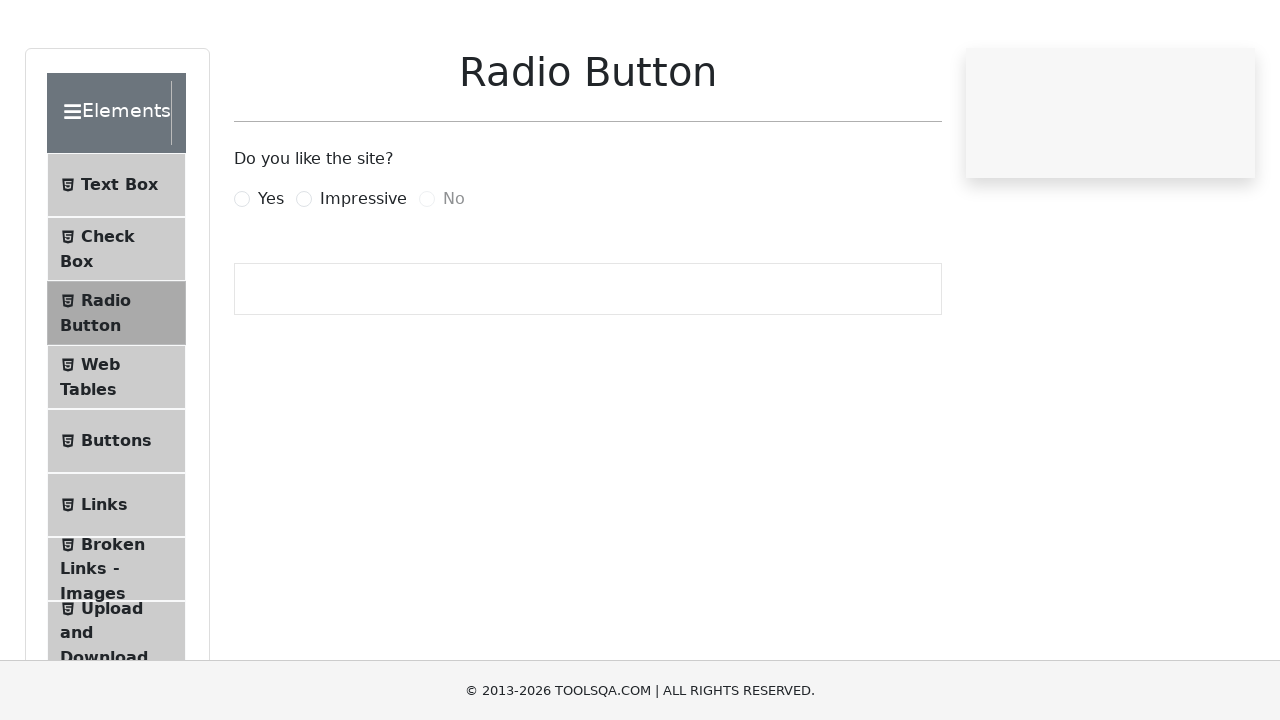

Checked if 'No' radio button is enabled
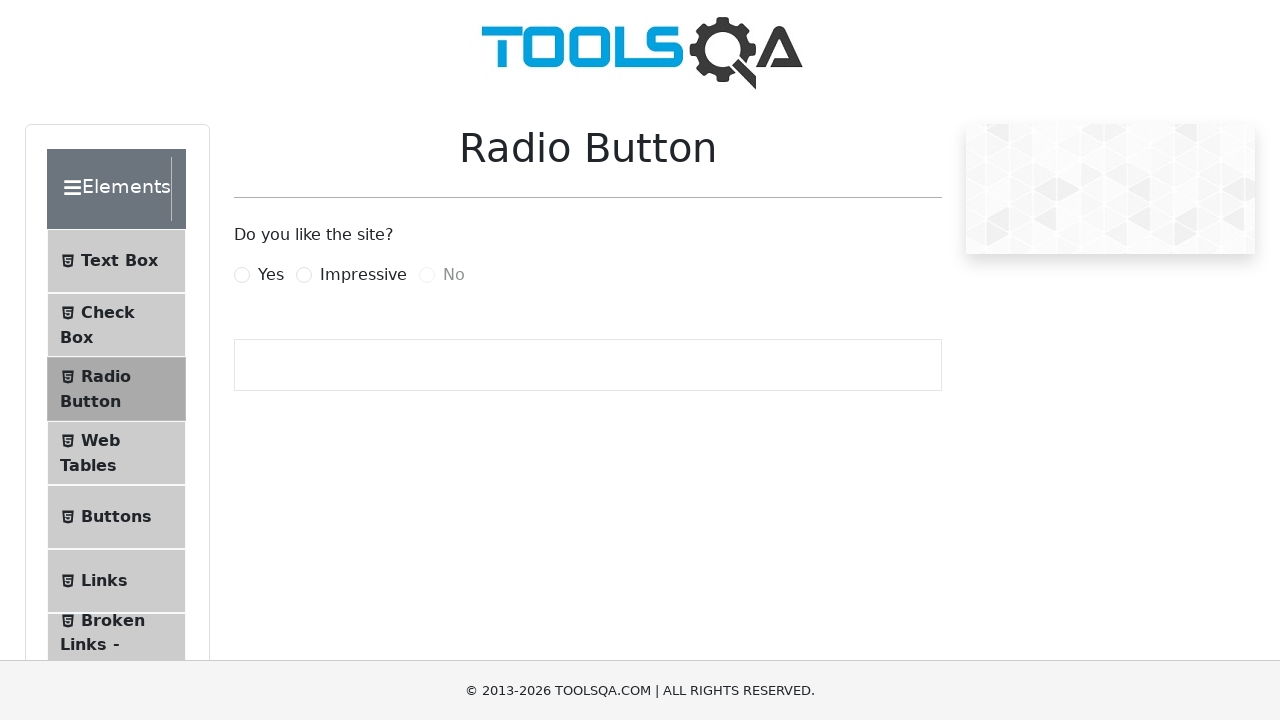

Verified that 'No' radio button is disabled - assertion passed
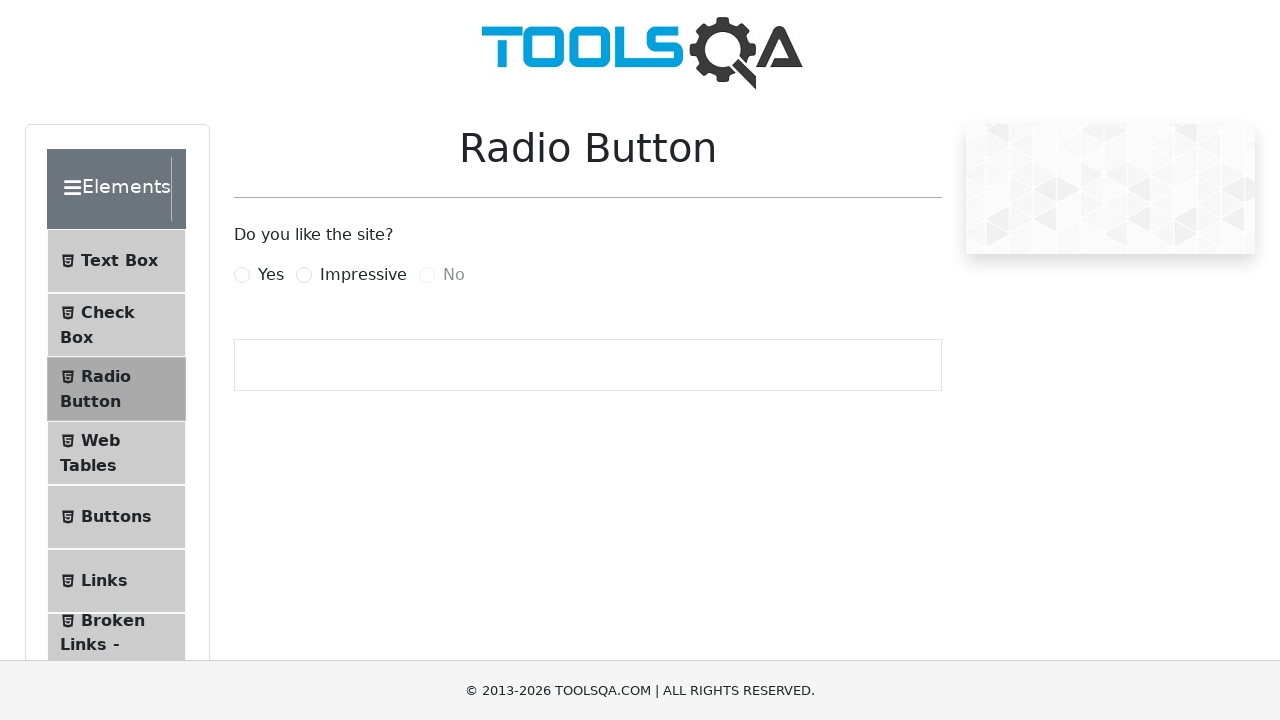

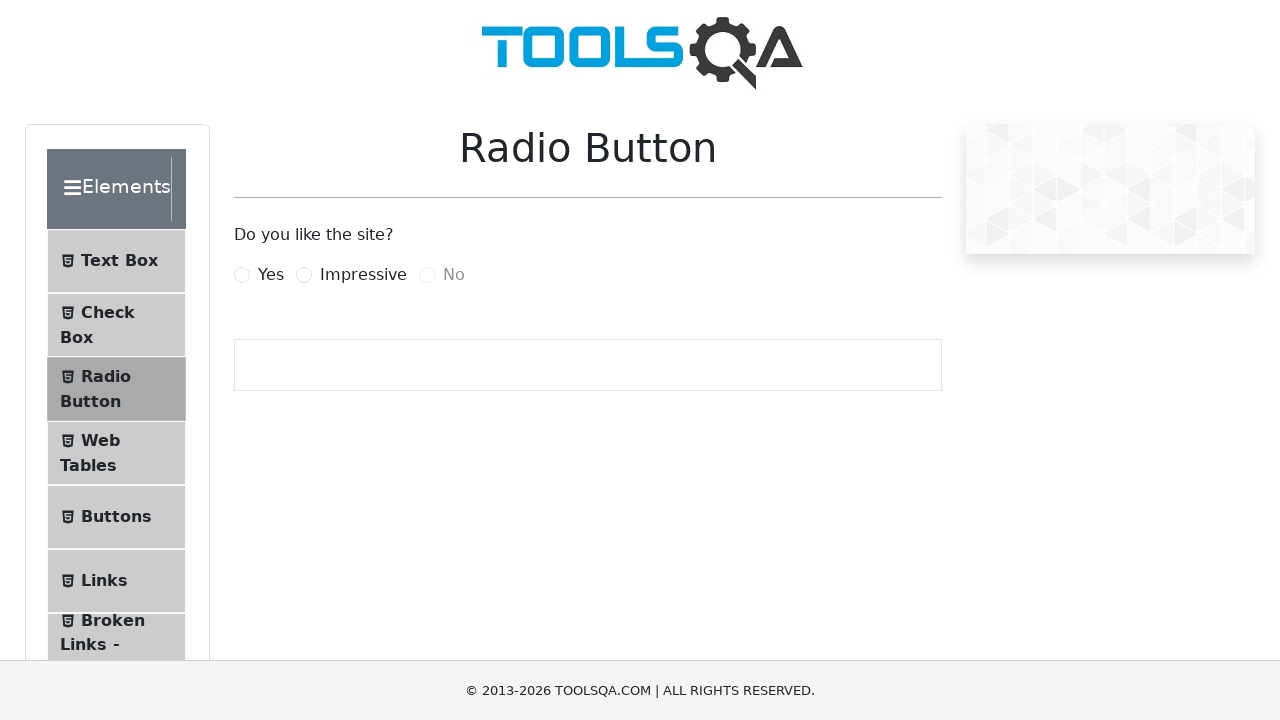